Tests date selection by selecting year, month, and day from separate dropdowns

Starting URL: https://practice.cydeo.com/dropdown

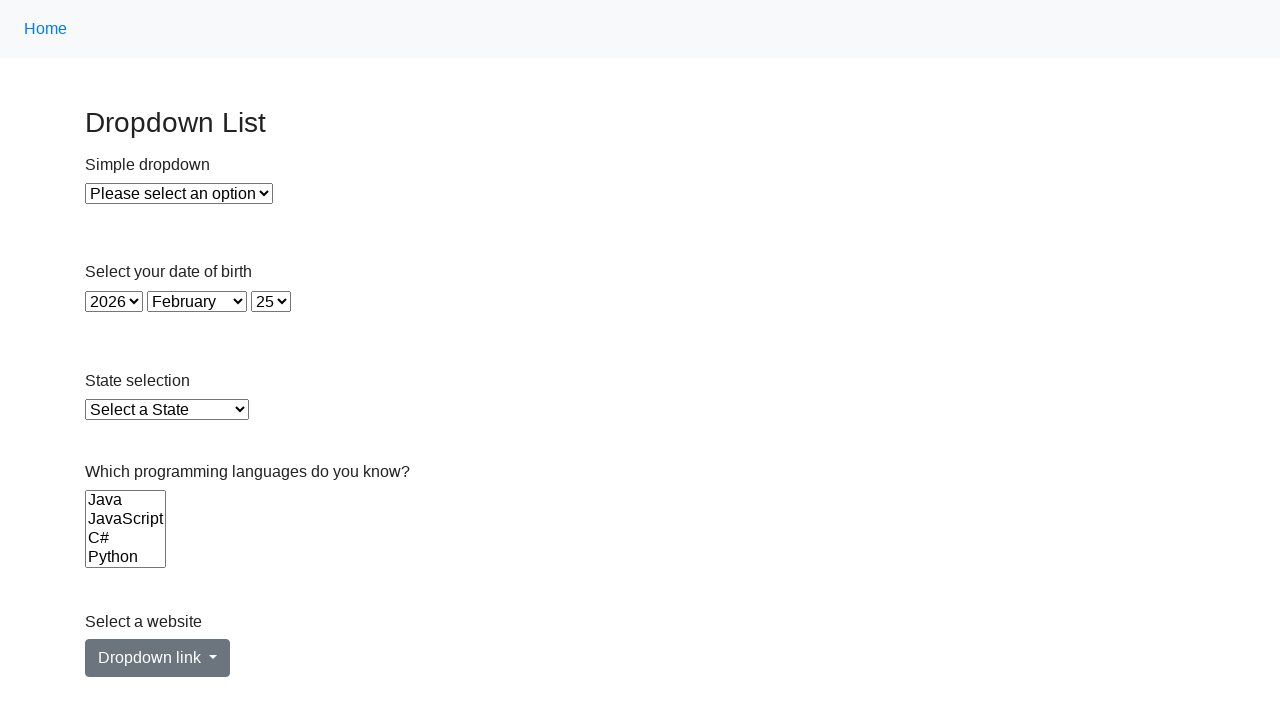

Selected year 1990 from year dropdown on #year
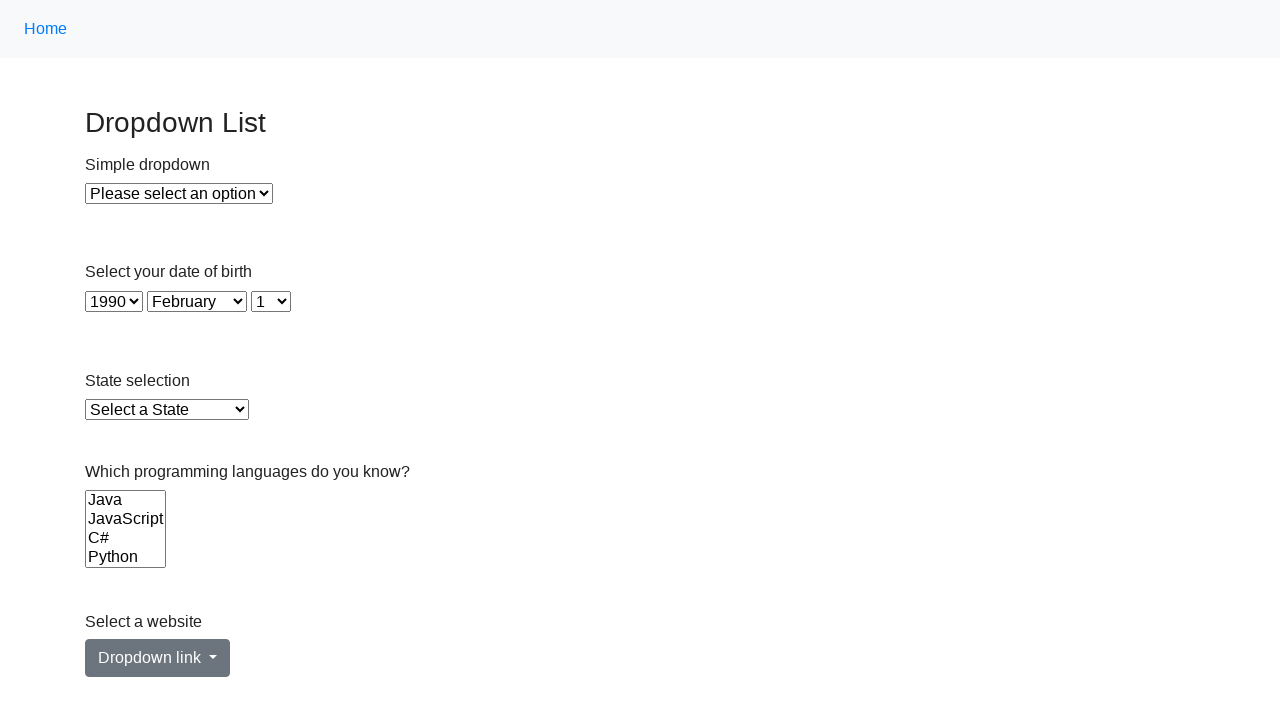

Selected October from month dropdown on #month
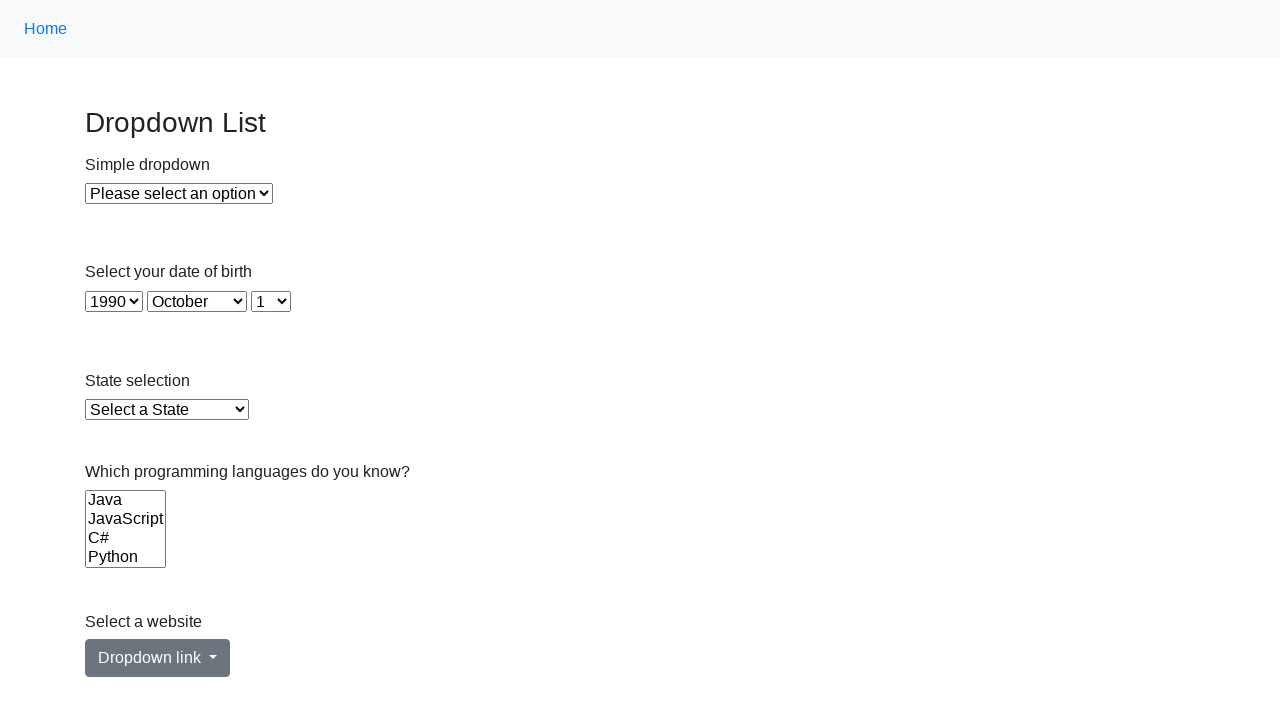

Selected 10th day from day dropdown on #day
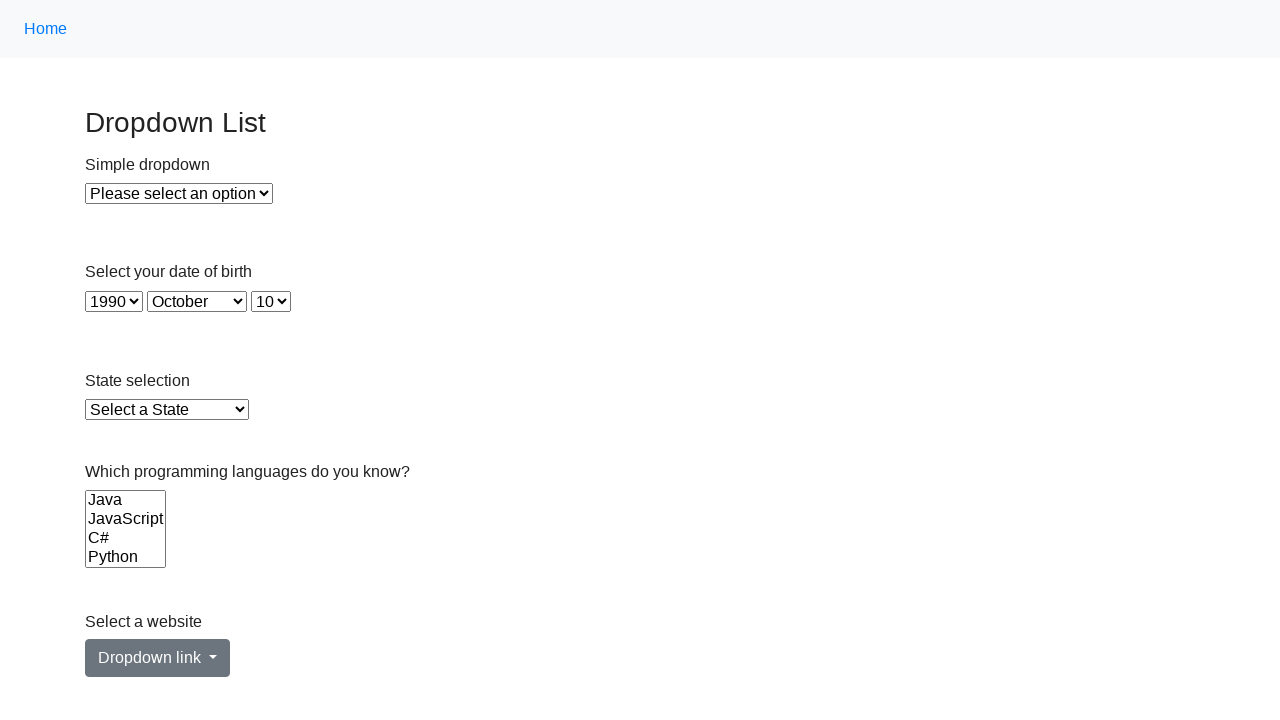

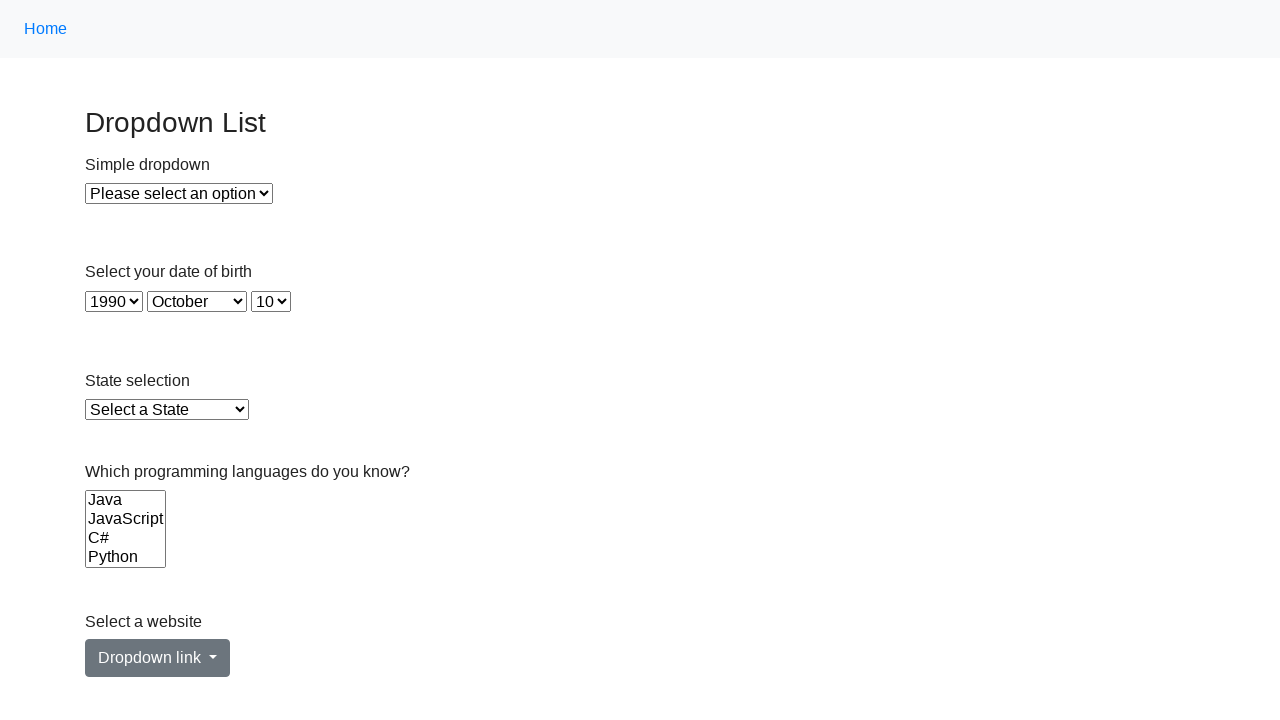